Navigates to the OrangeHRM demo site and verifies the page loads by checking the title and URL are accessible.

Starting URL: https://opensource-demo.orangehrmlive.com/

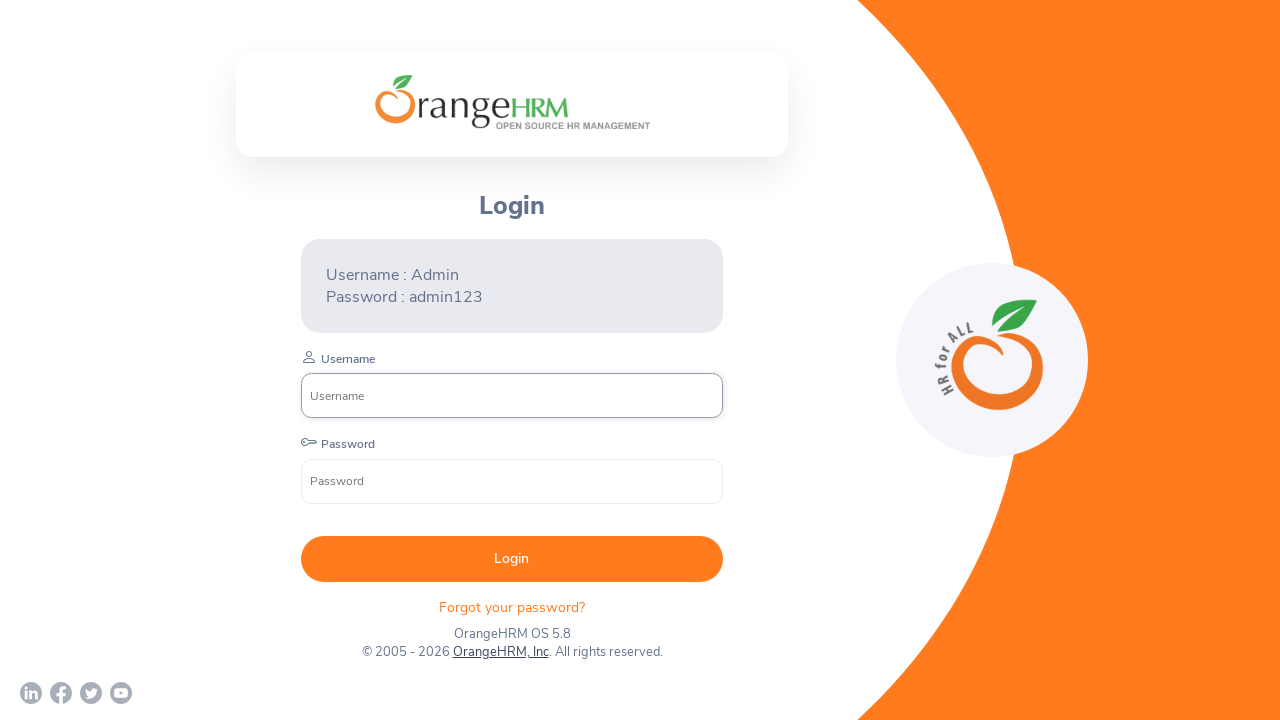

Waited for page to reach domcontentloaded state
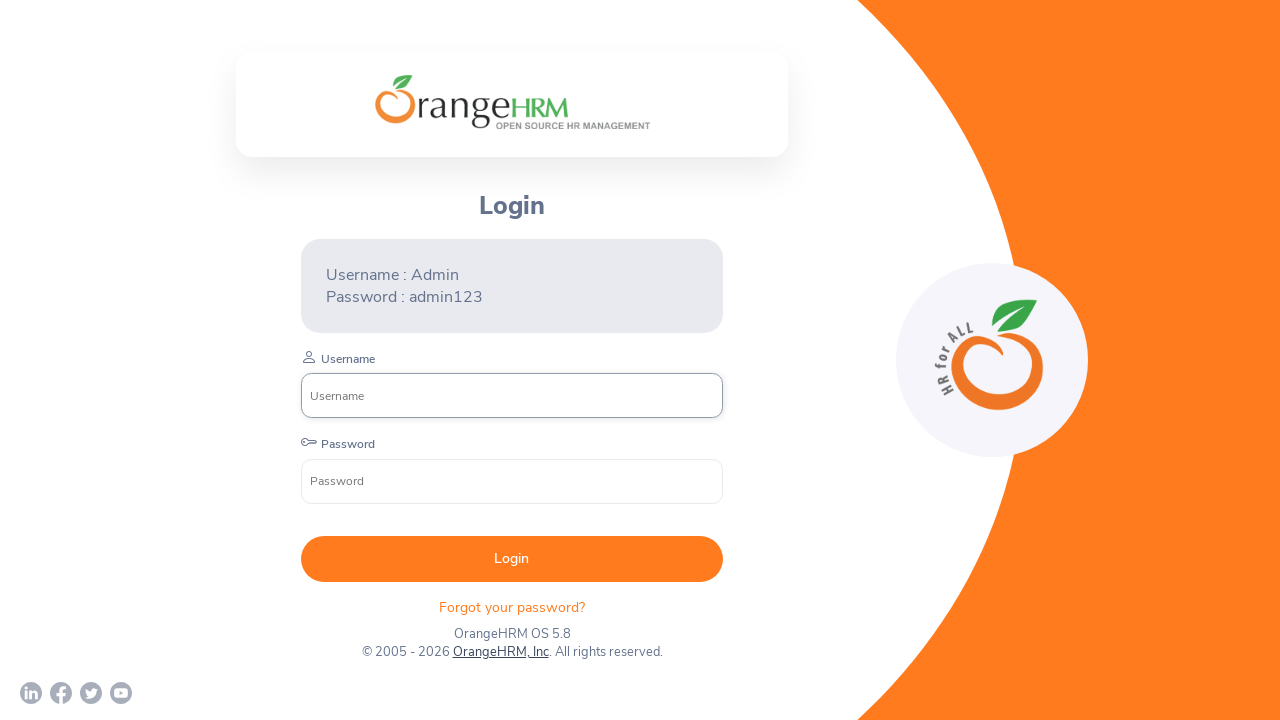

Retrieved page title: OrangeHRM
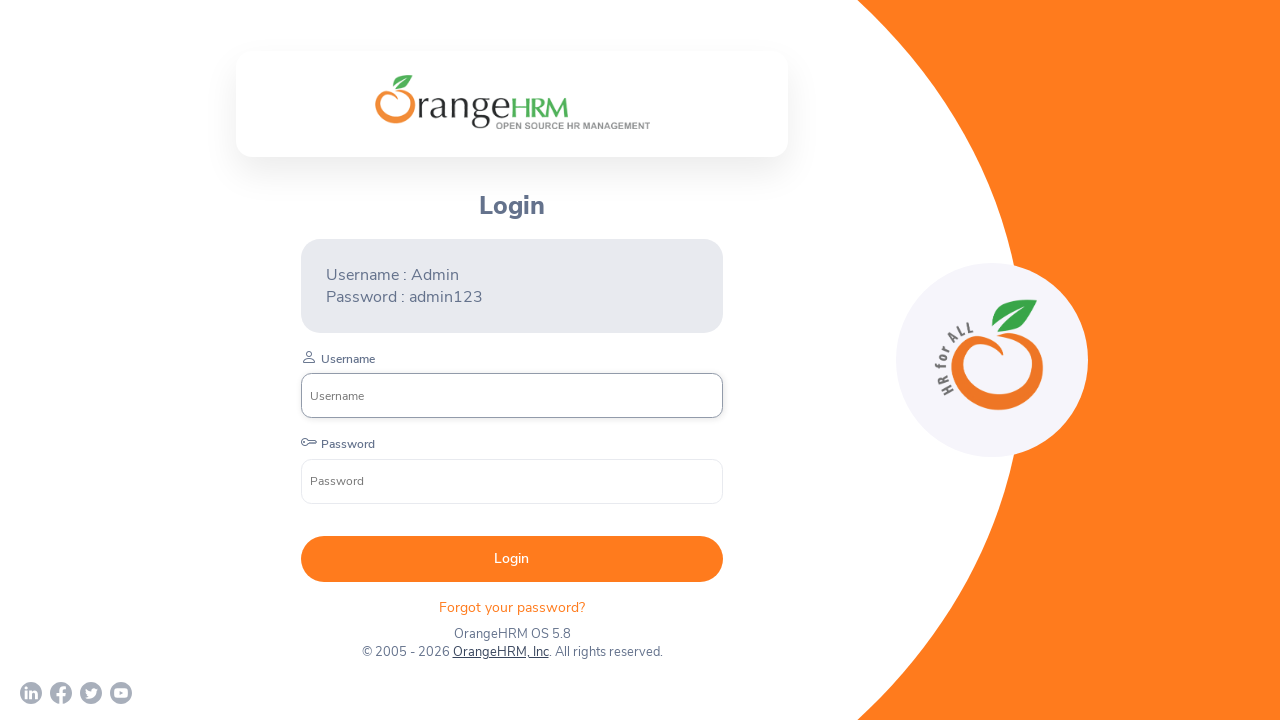

Retrieved current URL: https://opensource-demo.orangehrmlive.com/web/index.php/auth/login
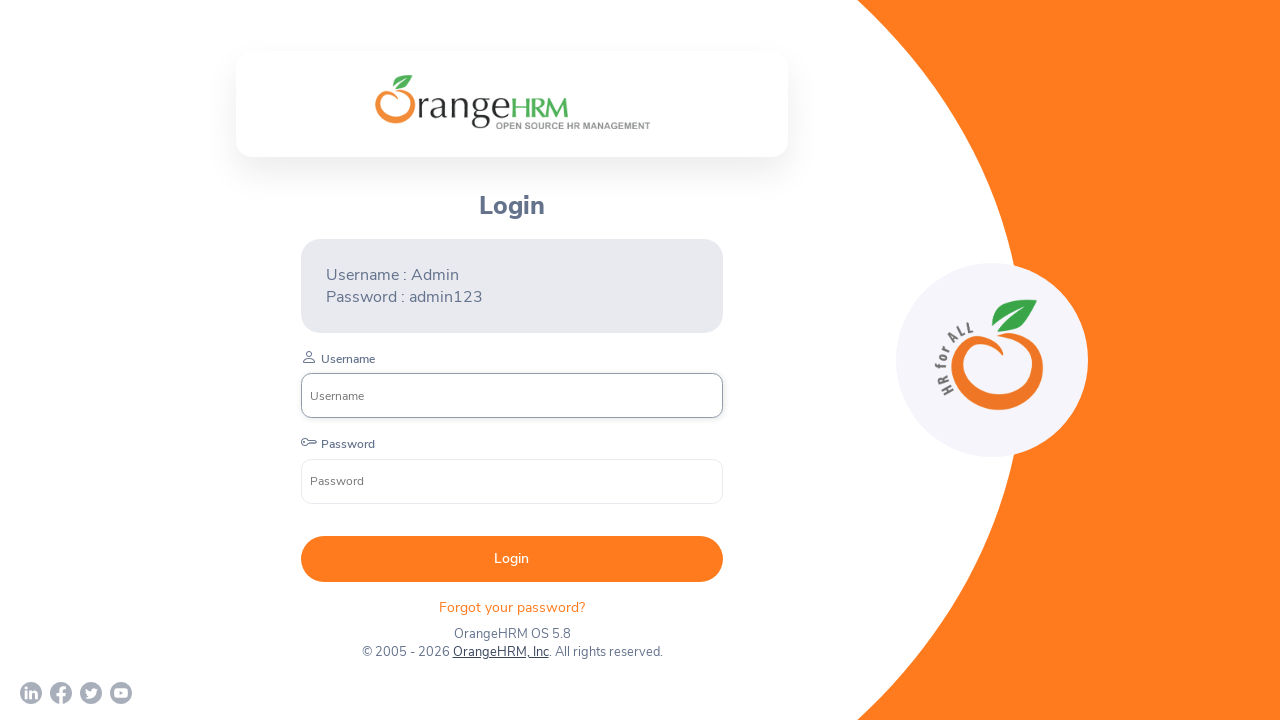

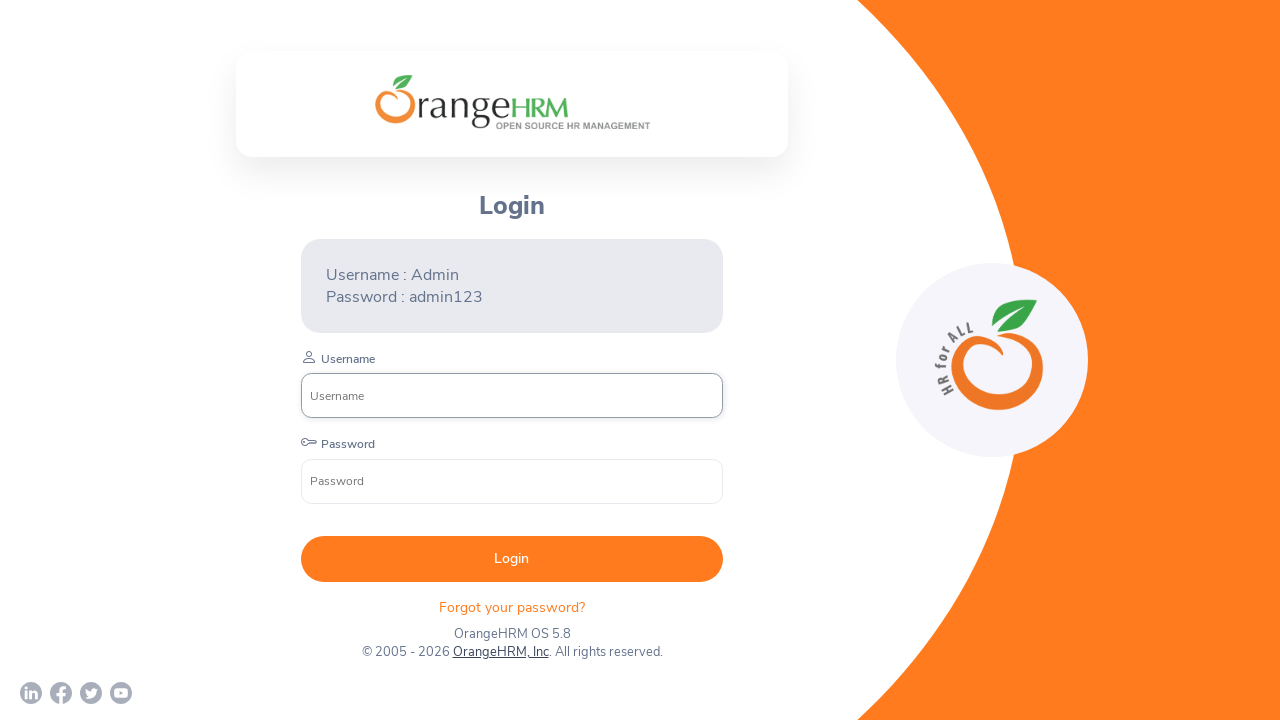